Tests JavaScript alert handling by clicking a button to trigger an alert, retrieving the alert text, and accepting the alert dialog.

Starting URL: https://the-internet.herokuapp.com/javascript_alerts

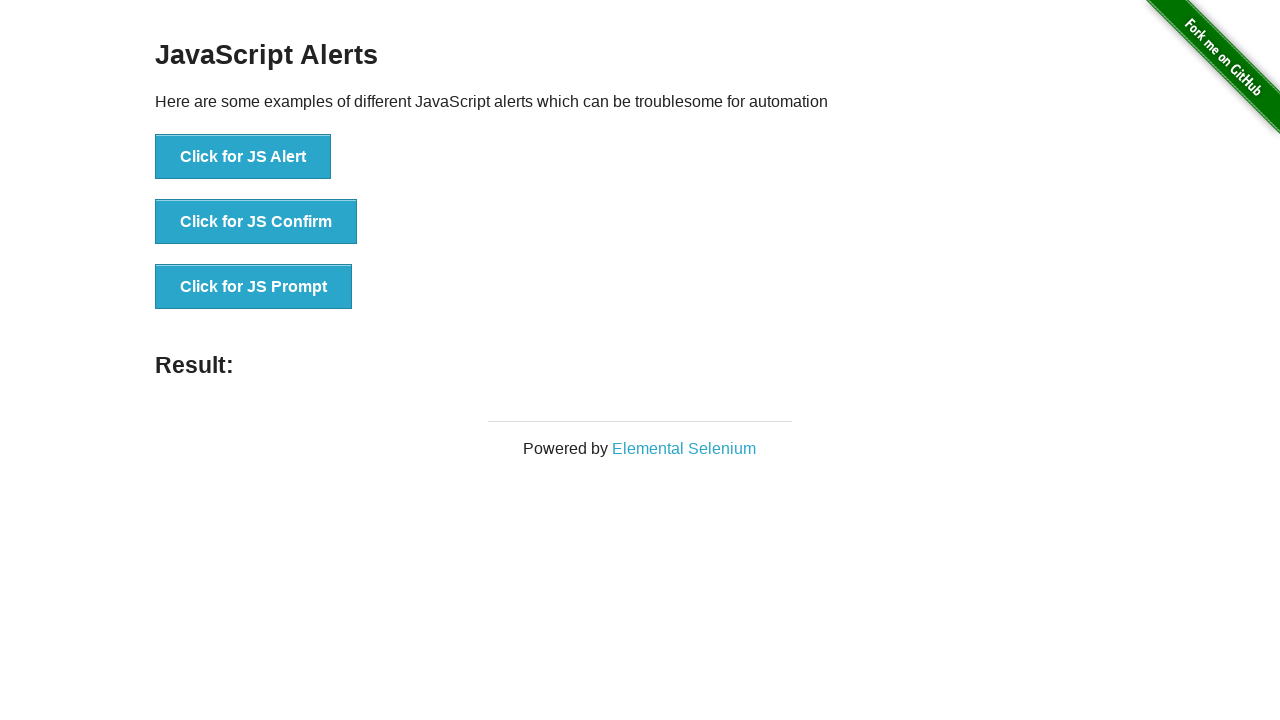

Clicked button to trigger JavaScript alert at (243, 157) on xpath=//button[@onclick='jsAlert()']
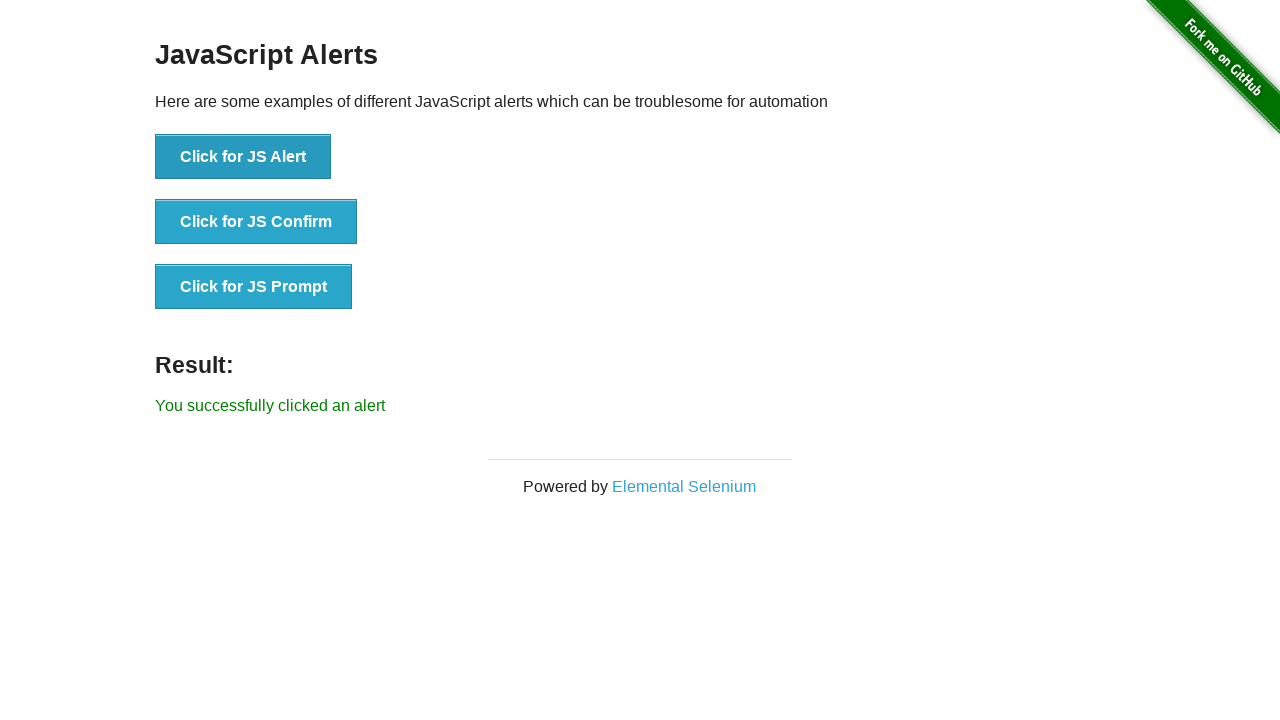

Set up dialog handler to accept alerts
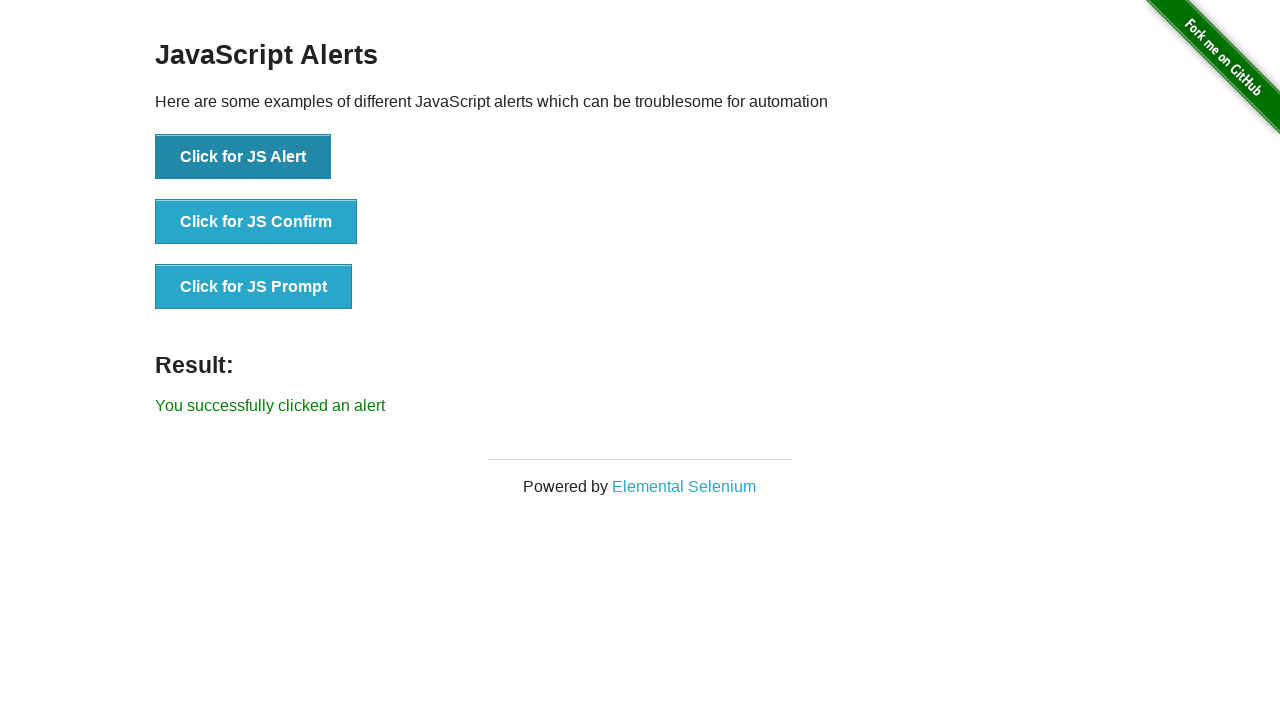

Clicked alert button with handler active to trigger and accept alert at (243, 157) on xpath=//button[@onclick='jsAlert()']
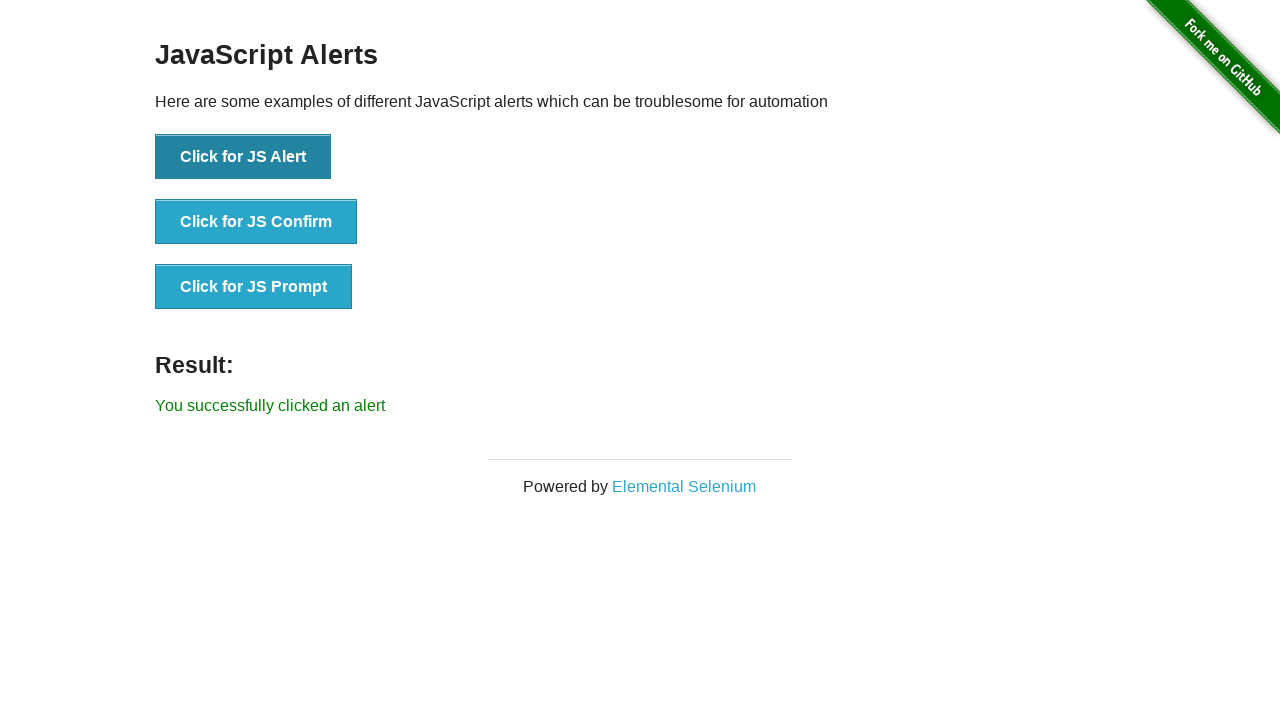

Result element loaded confirming alert was accepted
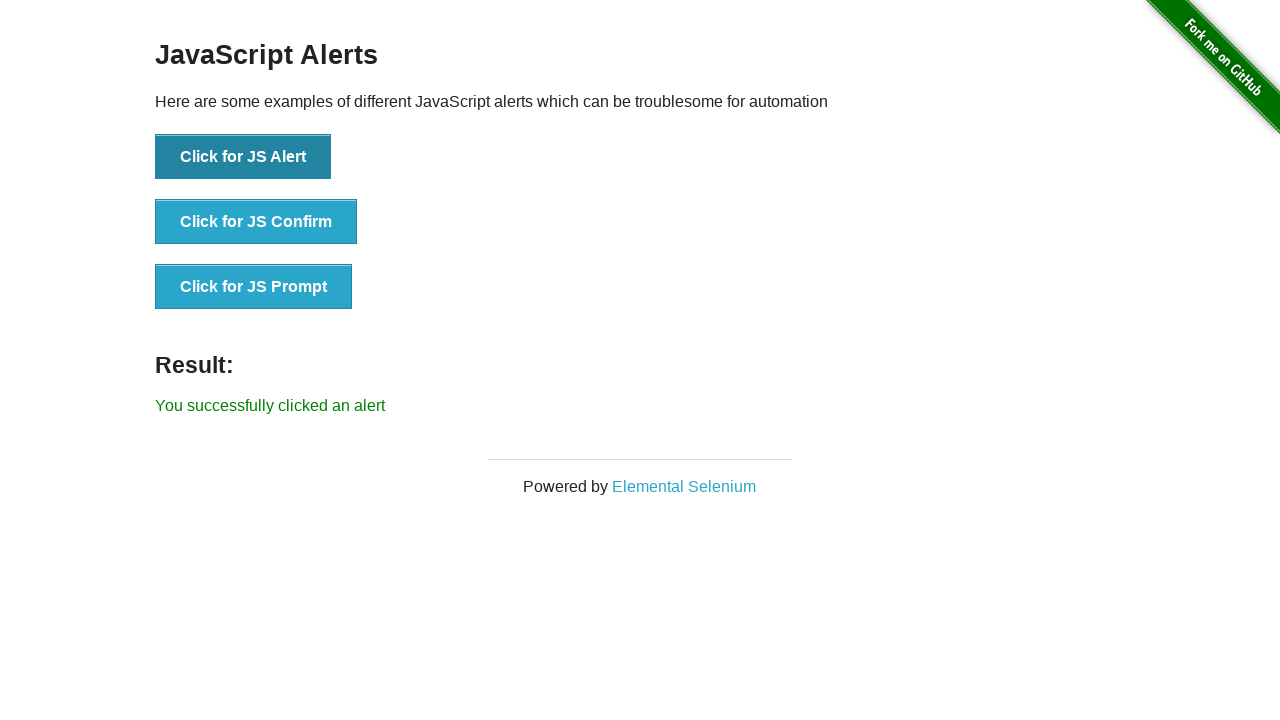

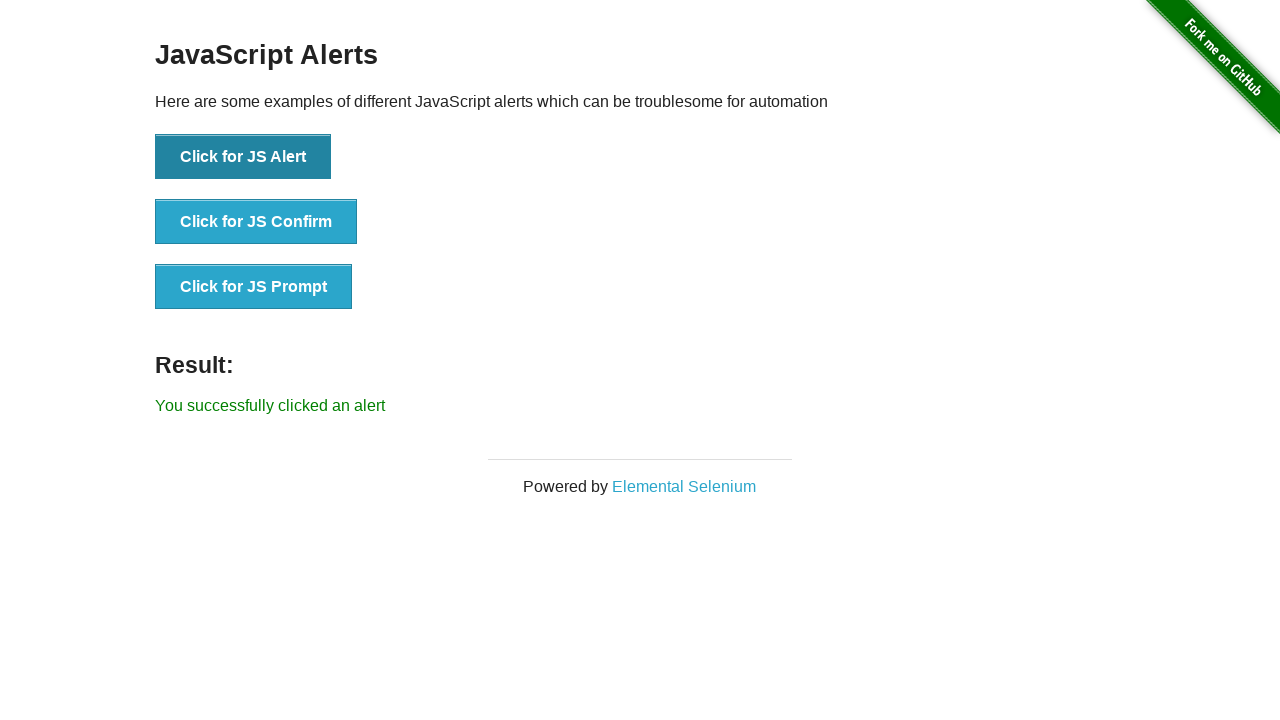